Tests dynamic controls by clicking Remove button to make checkbox disappear, verifying "It's gone!" message, then clicking Add button to make it reappear and verifying "It's back" message using explicit waits

Starting URL: https://the-internet.herokuapp.com/dynamic_controls

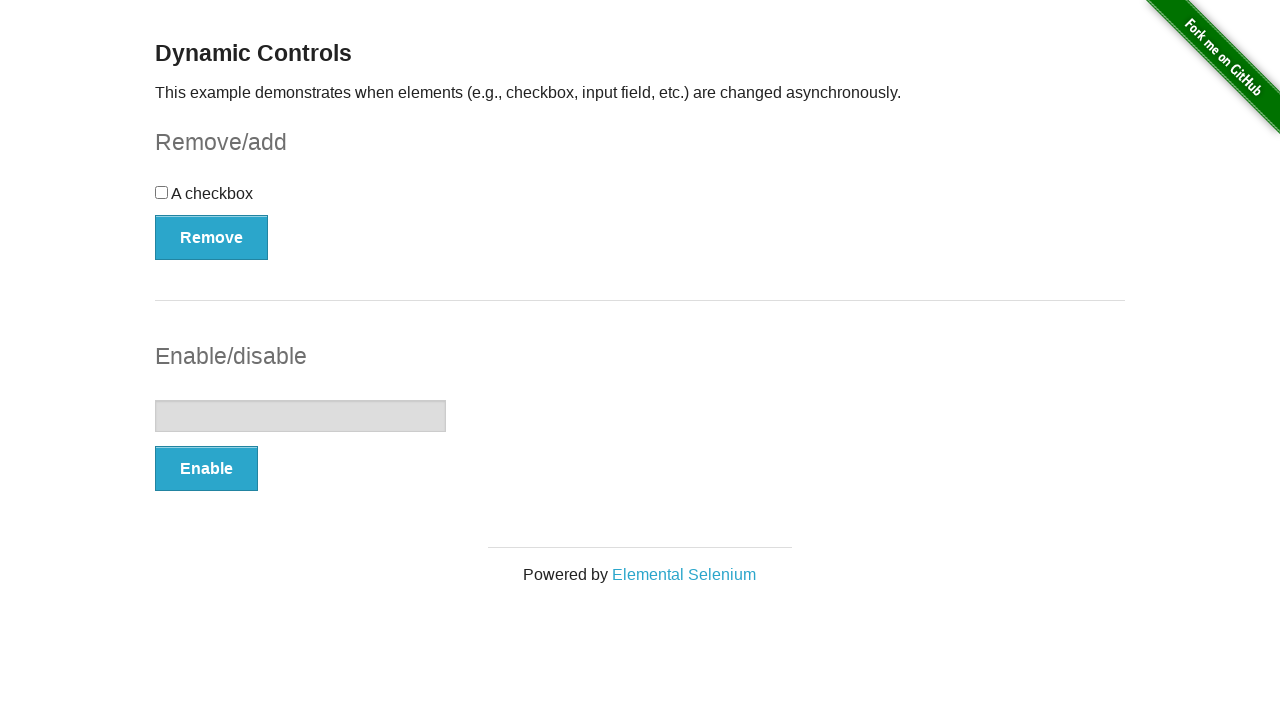

Navigated to dynamic controls page
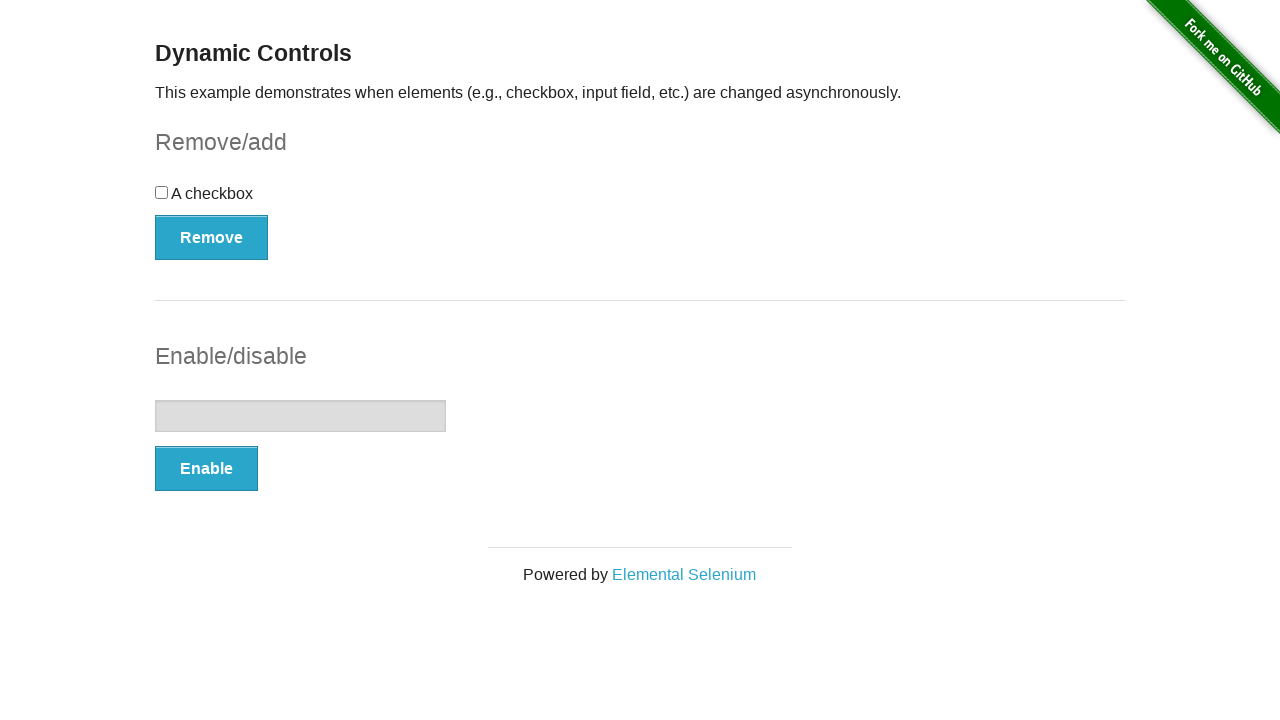

Clicked Remove button to remove checkbox at (212, 237) on xpath=//*[@onclick='swapCheckbox()']
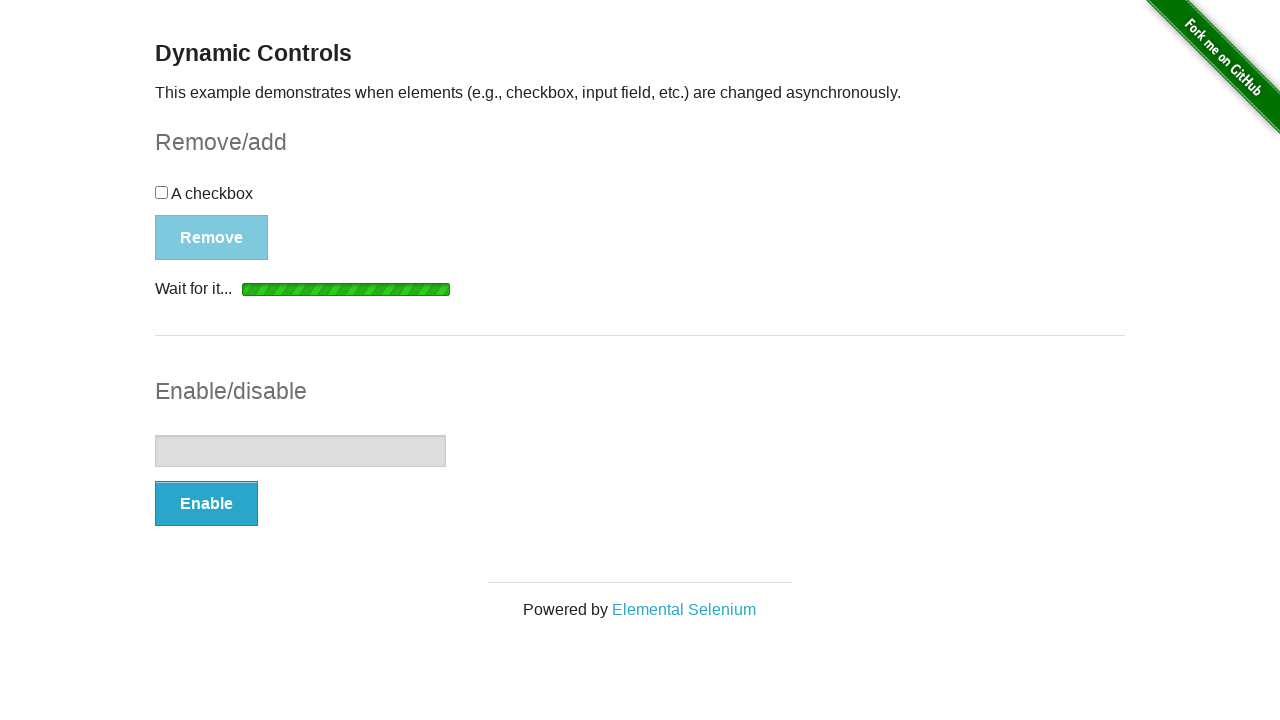

Verified 'It's gone!' message appeared
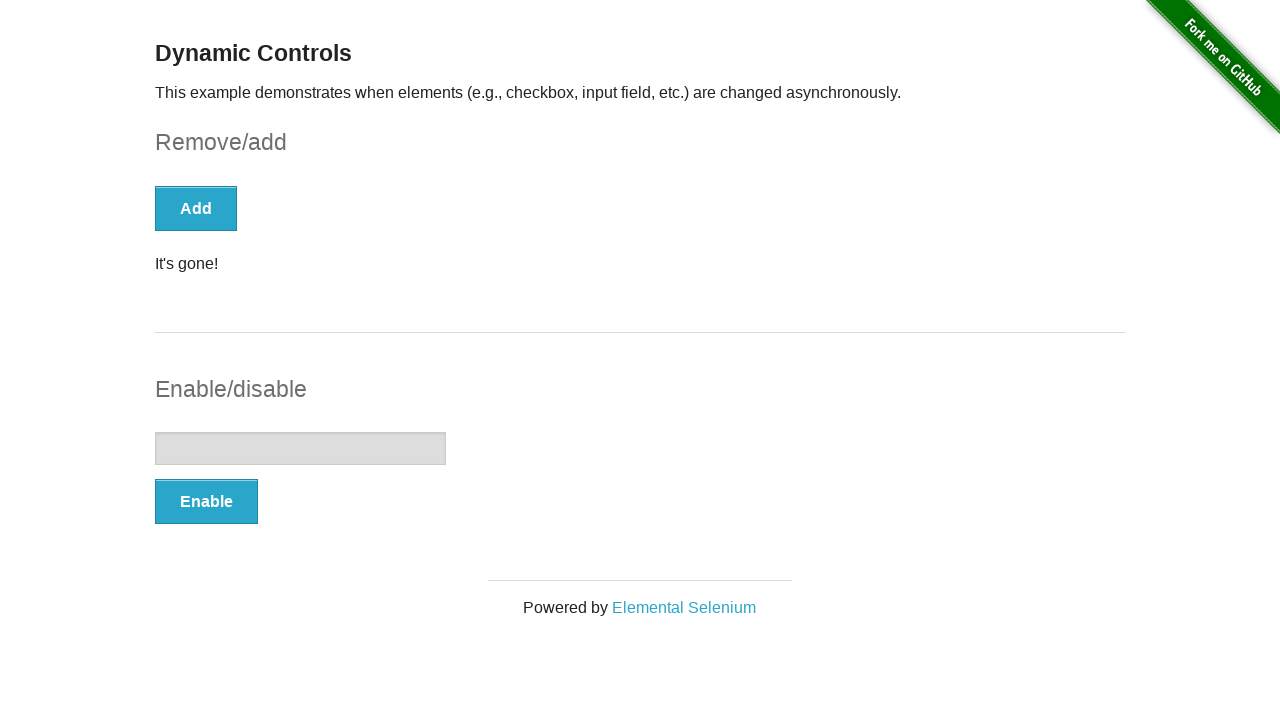

Clicked Add button to restore checkbox at (196, 208) on xpath=//*[@onclick='swapCheckbox()']
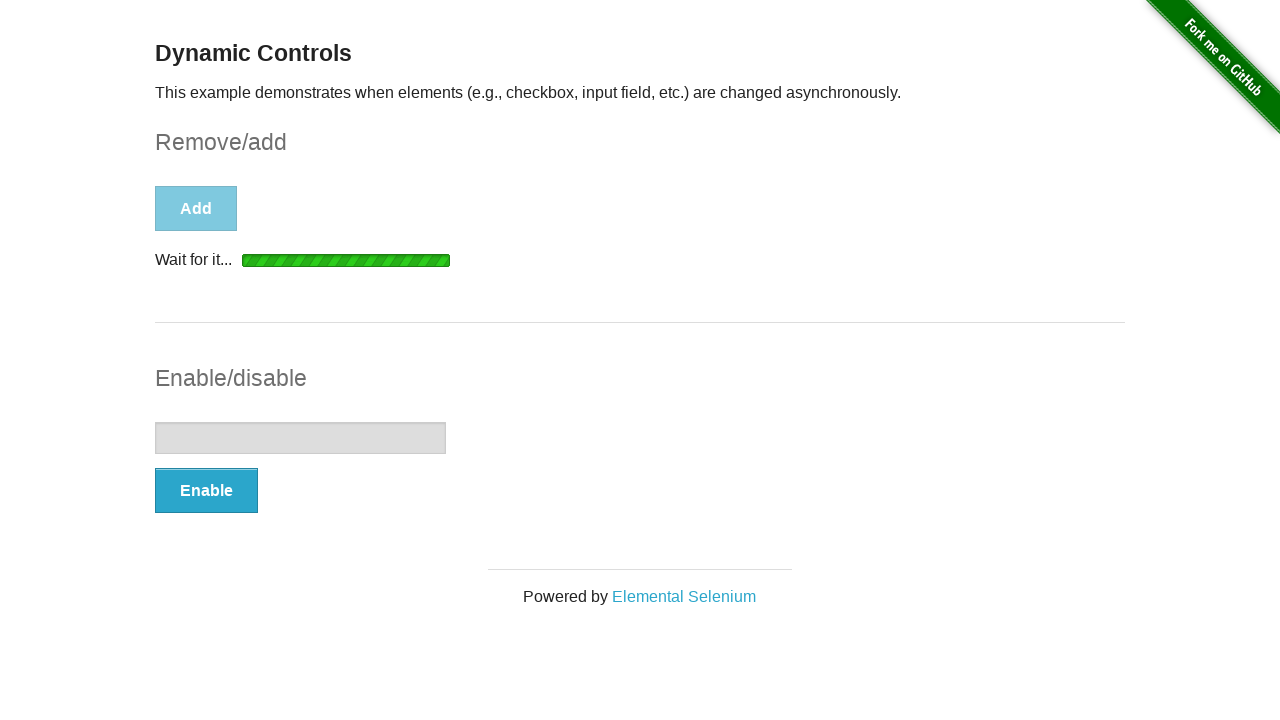

Verified 'It's back' message appeared
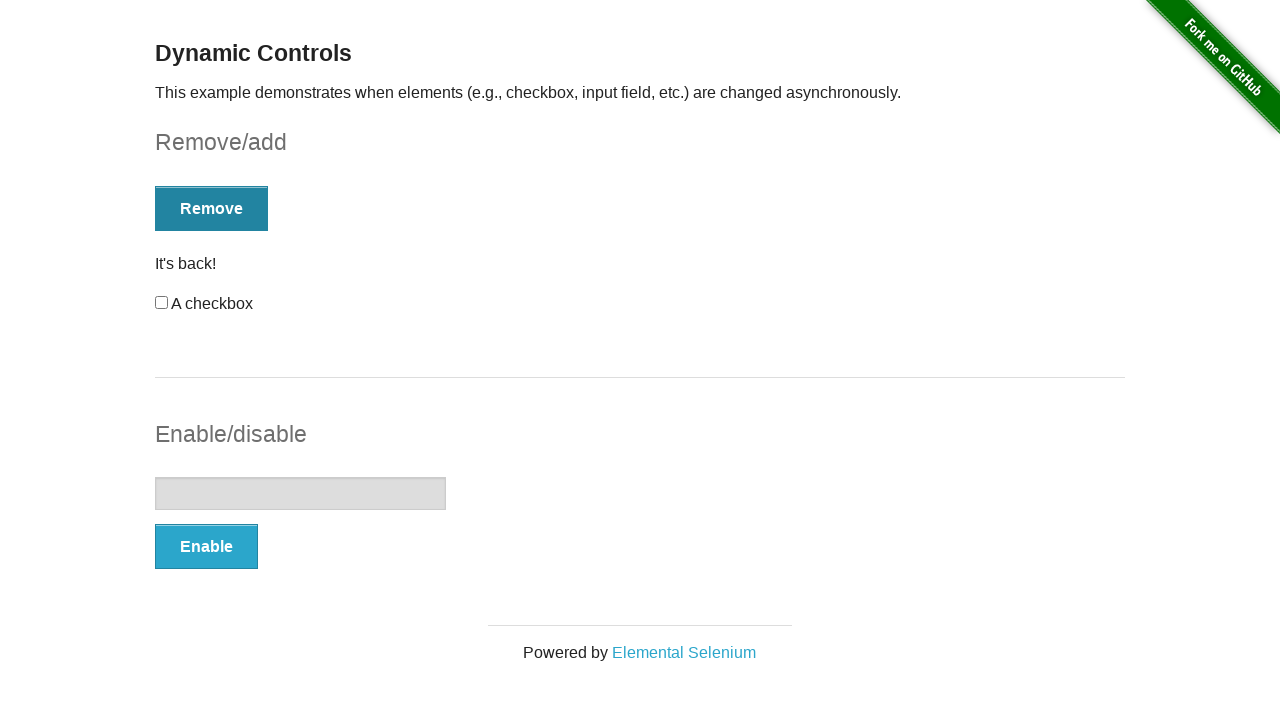

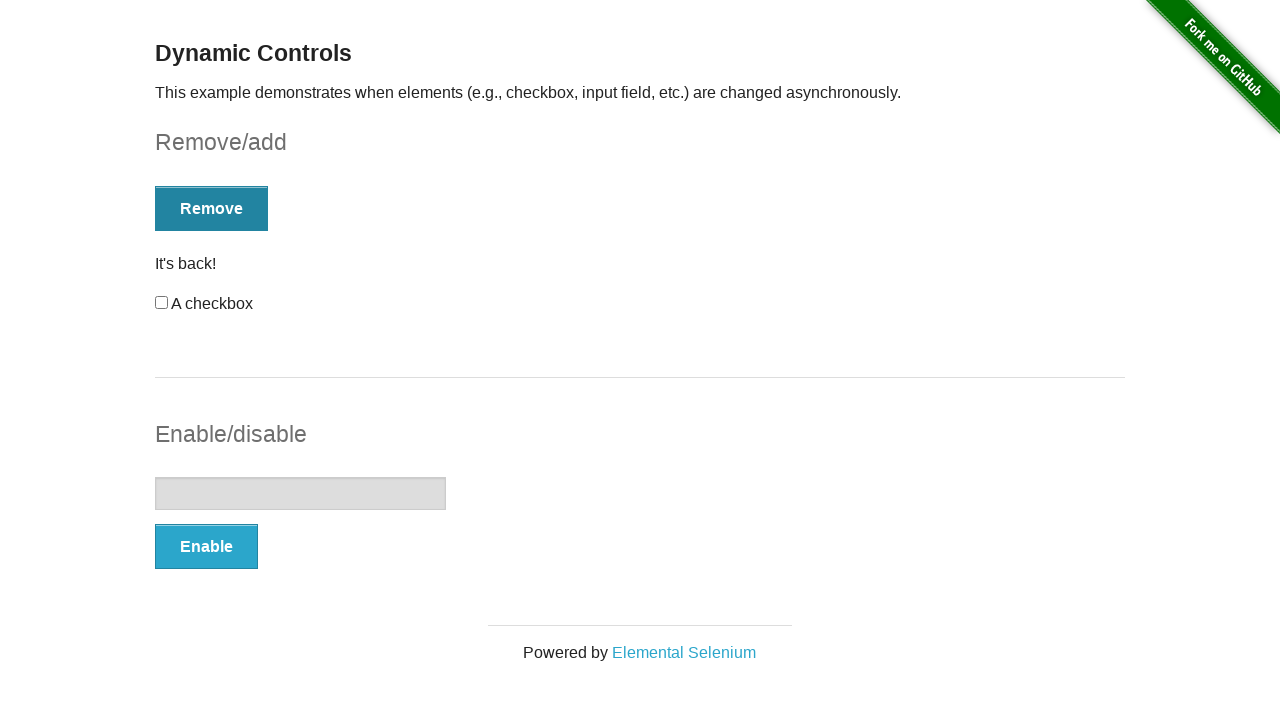